Tests browser navigation features including forward, back, and refresh between two different websites

Starting URL: https://trytestingthis.netlify.app

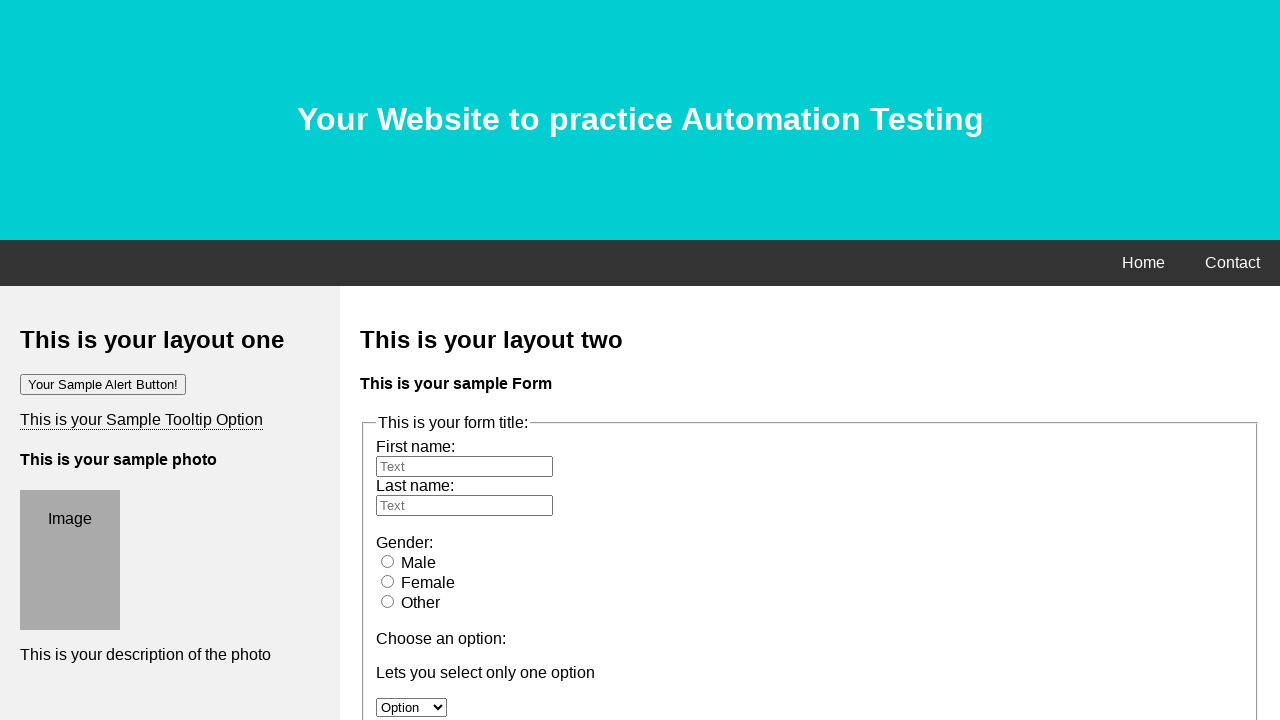

Navigated to second website (https://rahulshettyacademy.com/AutomationPractice/)
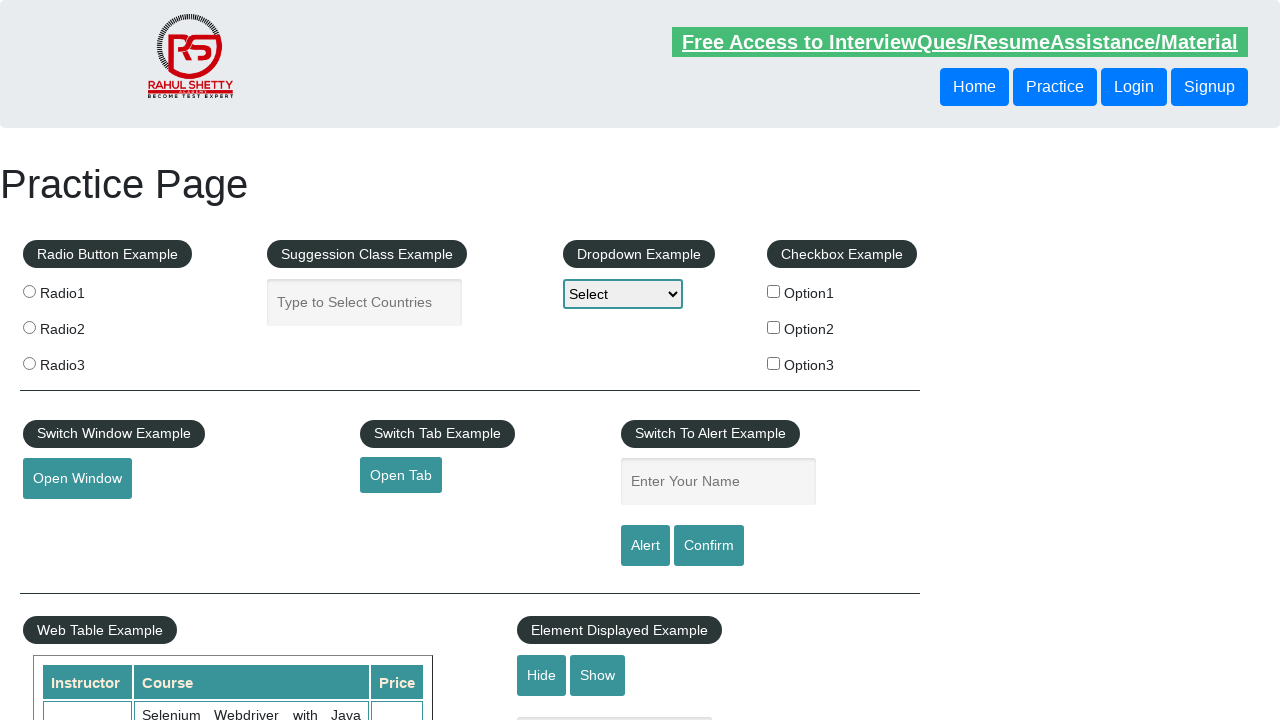

Navigated back to first website (https://trytestingthis.netlify.app)
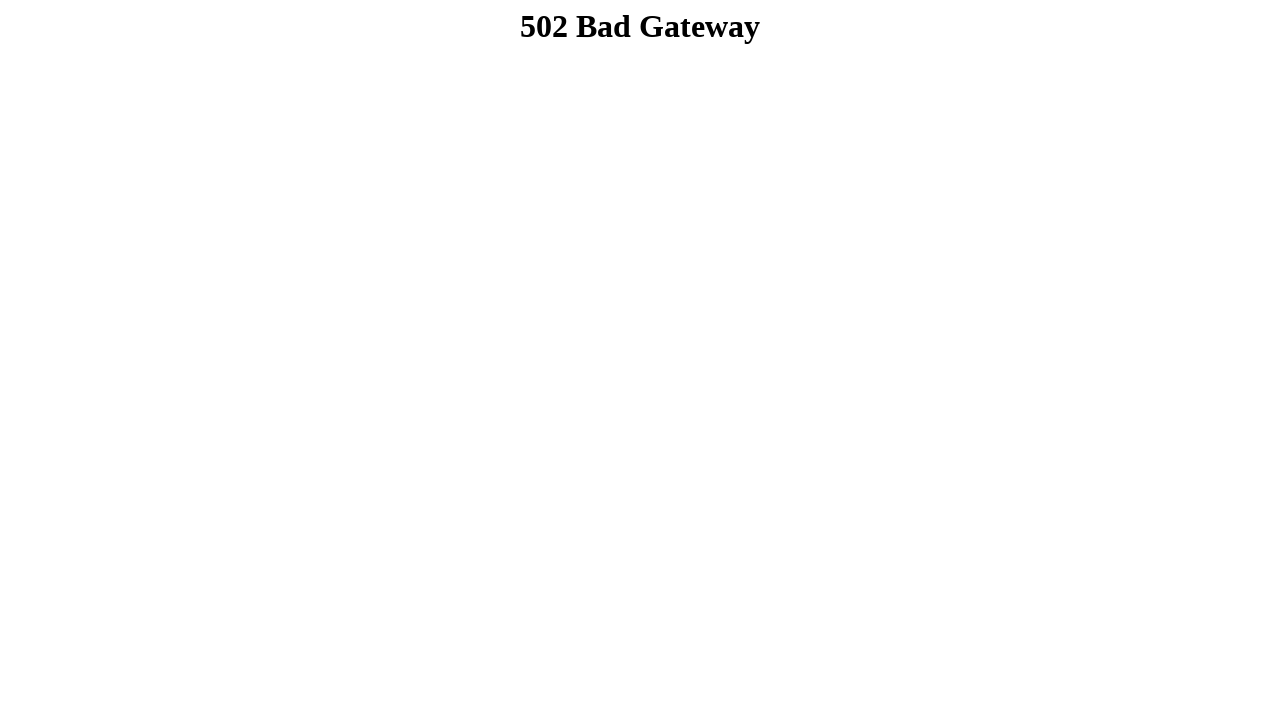

Navigated forward to second website again
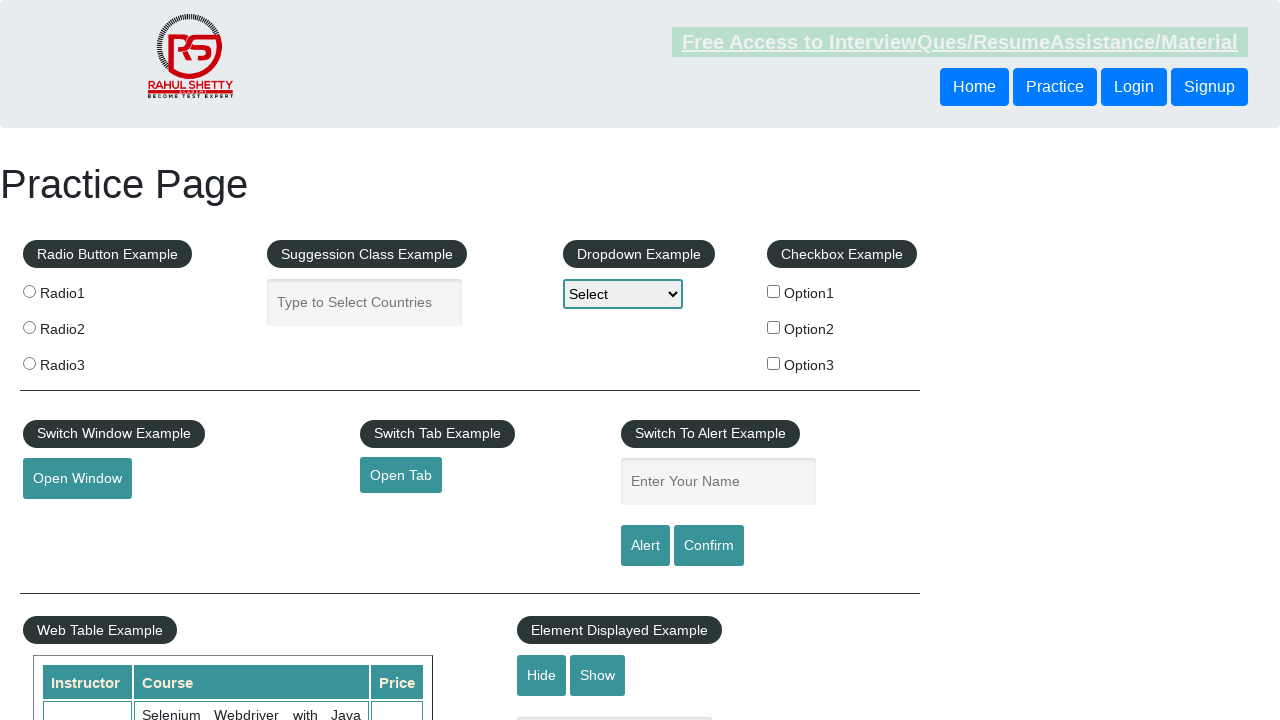

Refreshed the current page
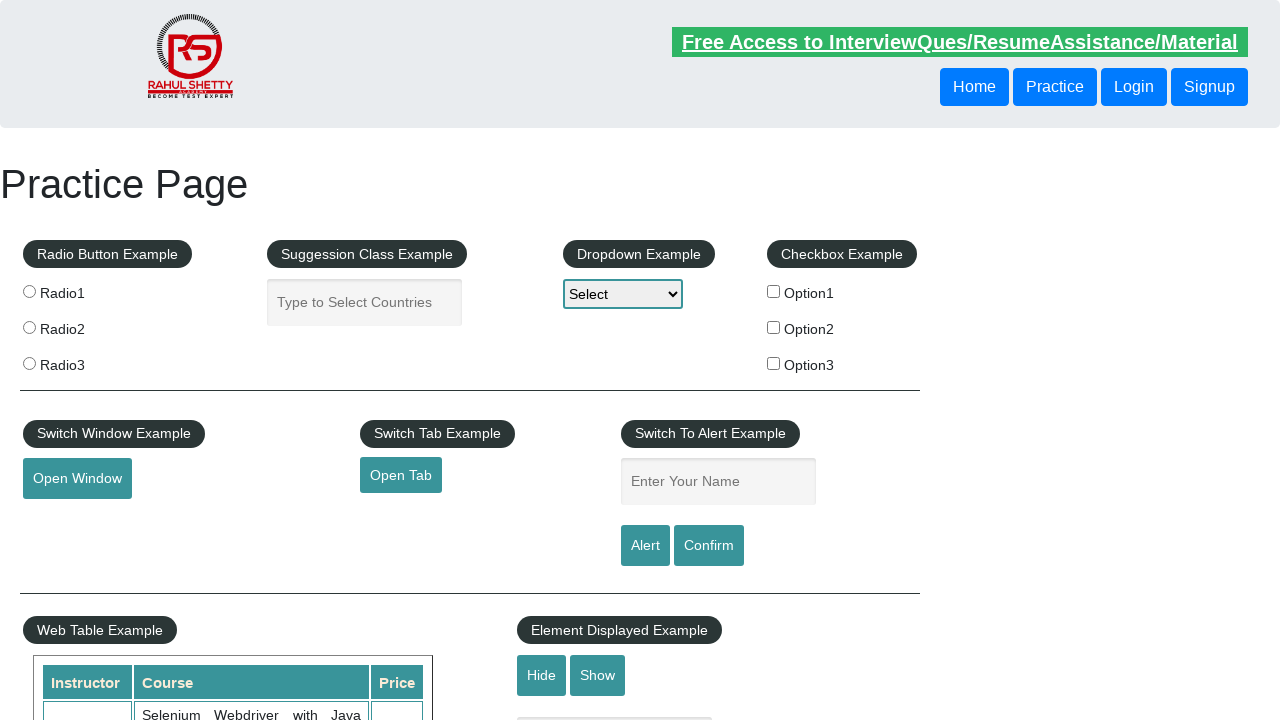

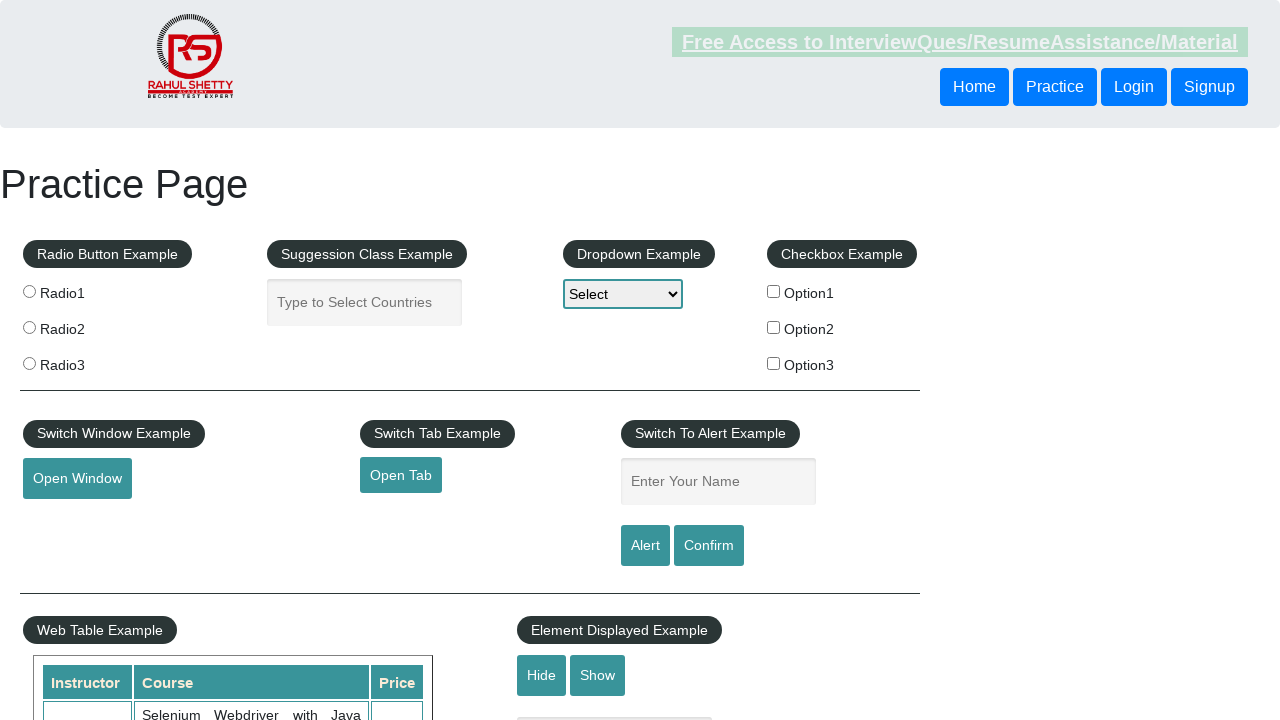